Adds two numbers displayed on the page and selects the result from a dropdown menu

Starting URL: http://suninjuly.github.io/selects1.html

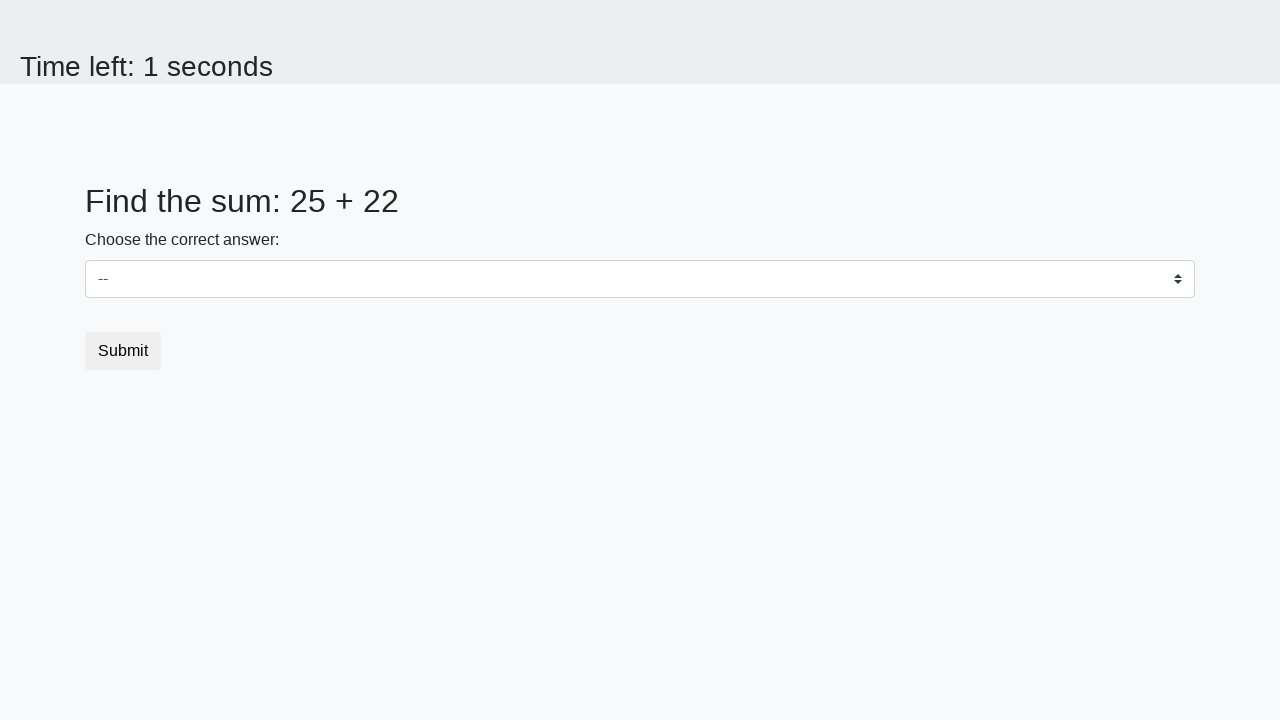

Retrieved first number from the page
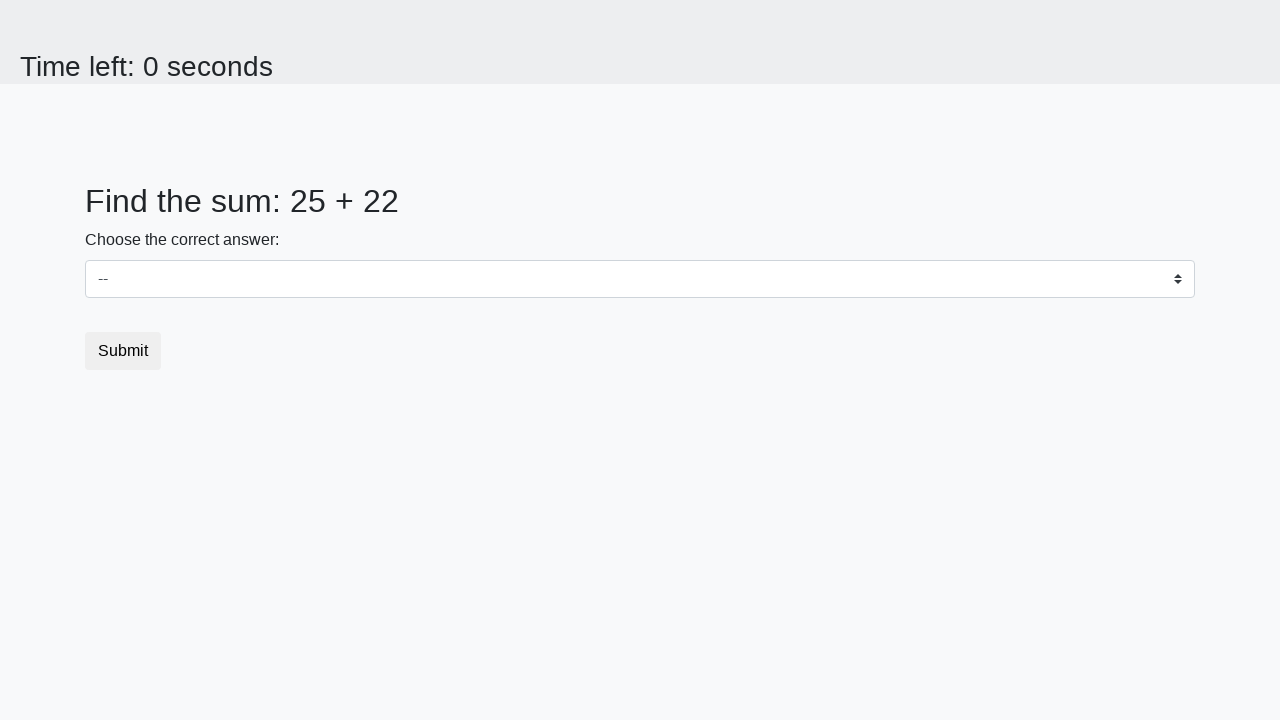

Retrieved second number from the page
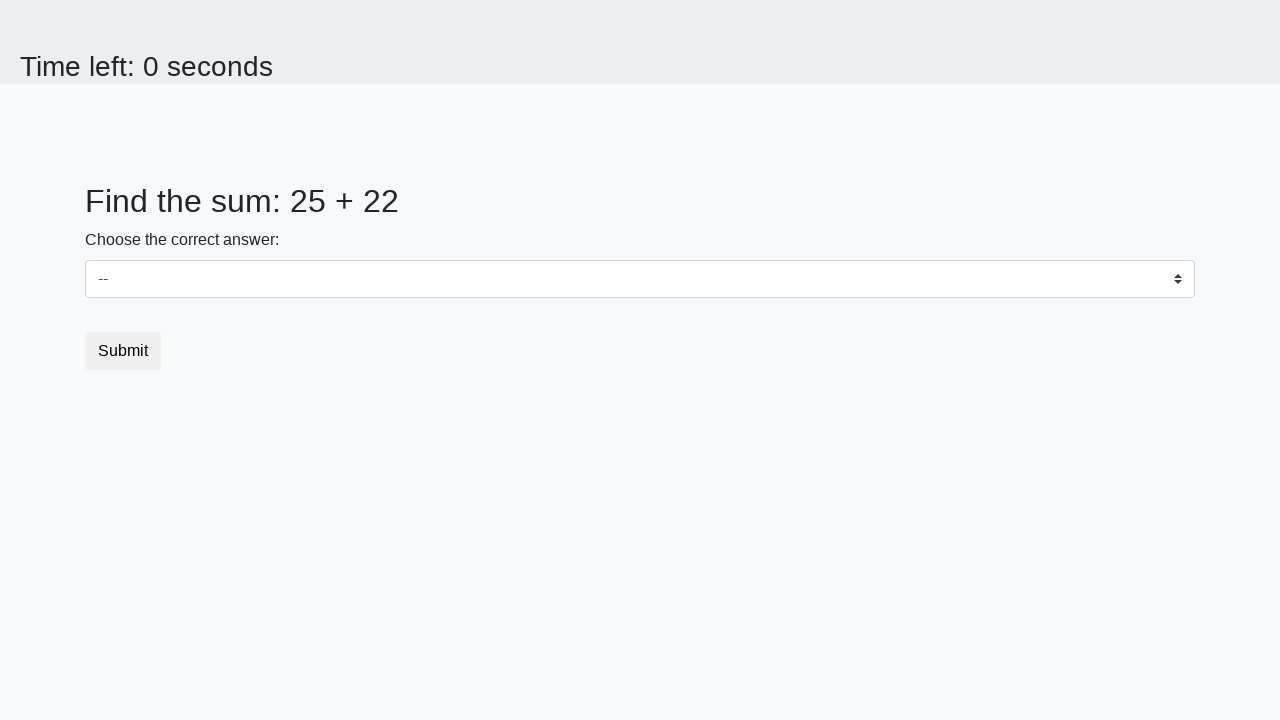

Calculated sum: 25 + 22 = 47
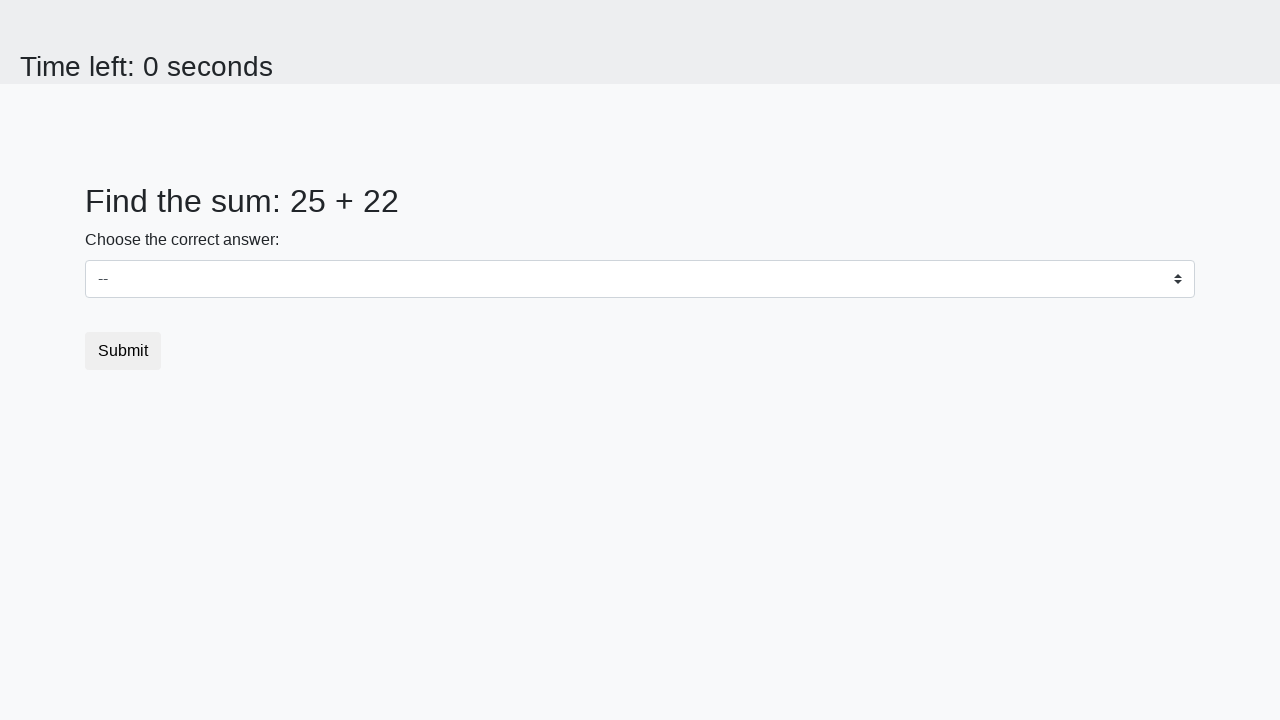

Selected '47' from dropdown menu on select
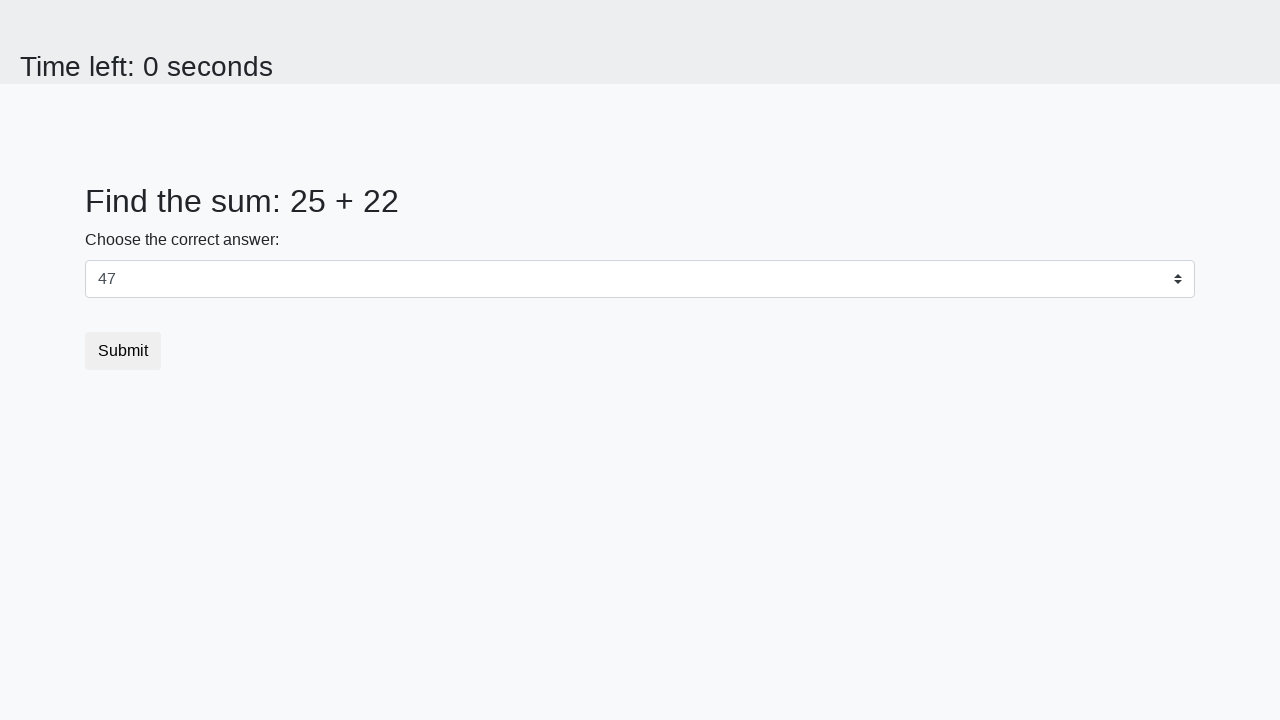

Submitted the form at (123, 351) on body > div > form > button
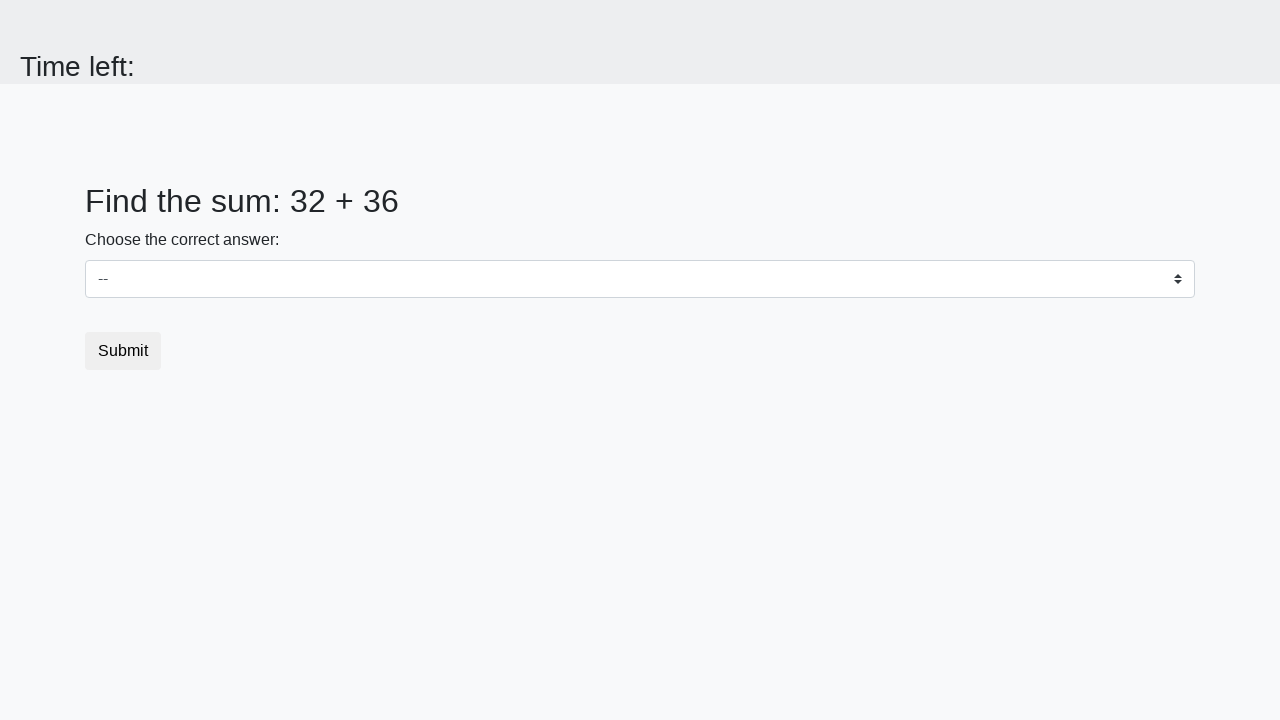

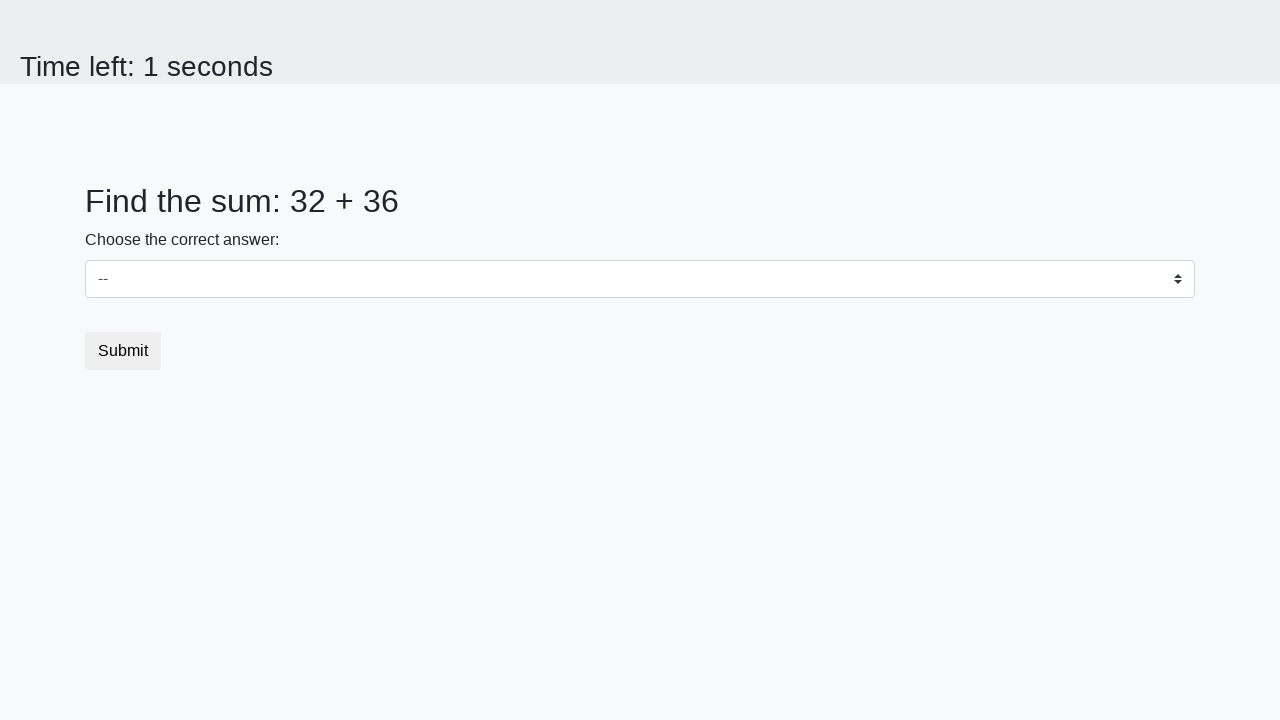